Navigates to the Text Box page, enters a valid email, submits the form, and verifies the output displays the entered email.

Starting URL: https://demoqa.com/elements

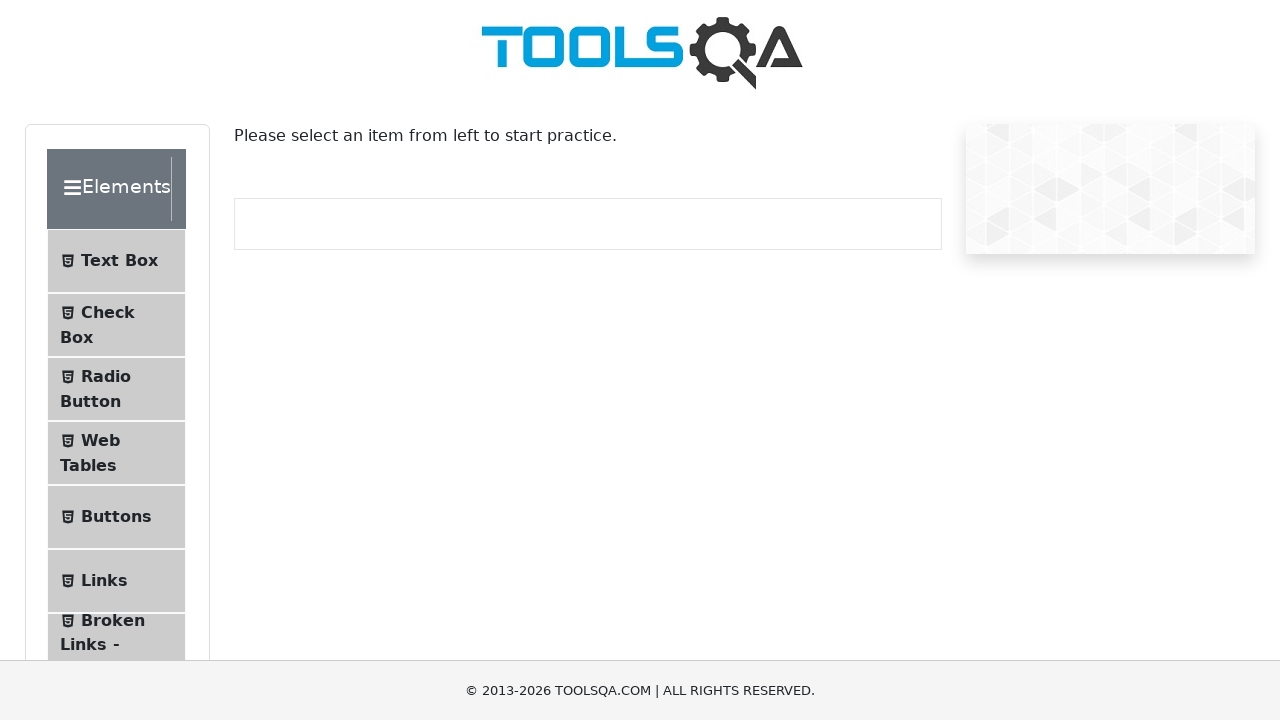

Clicked on Text Box menu item at (119, 261) on internal:text="Text Box"i
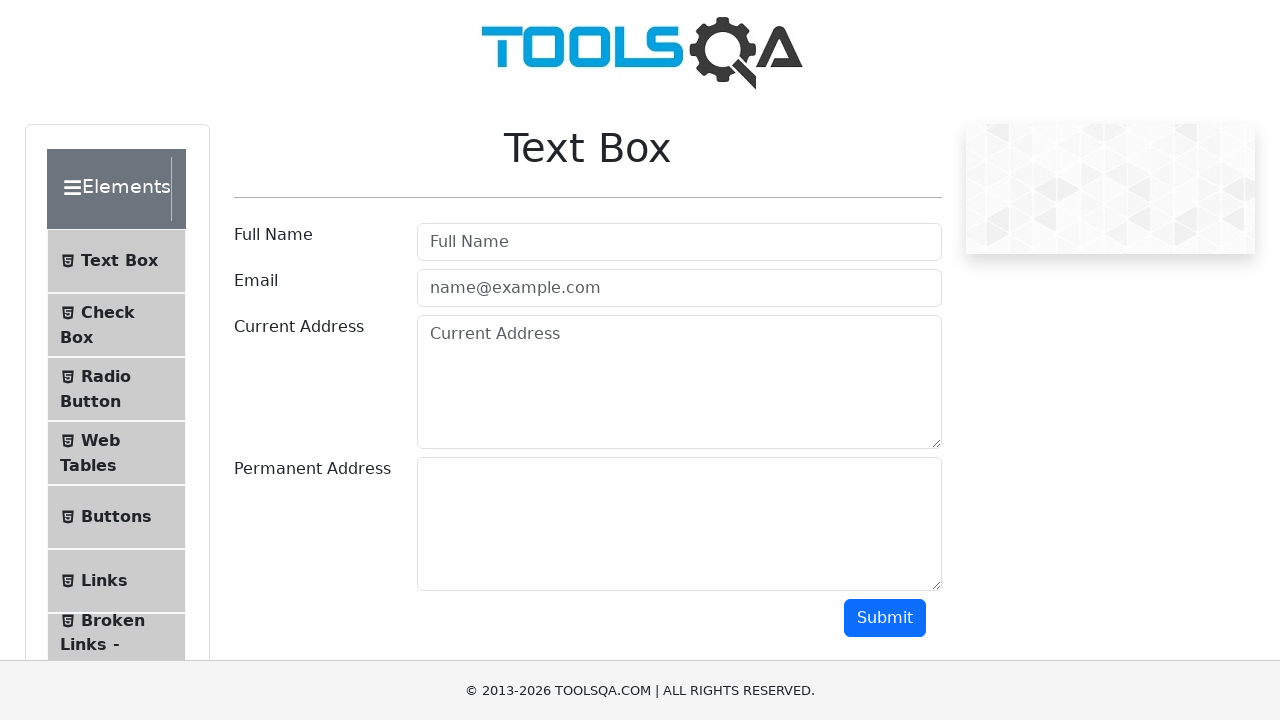

Navigated to Text Box page
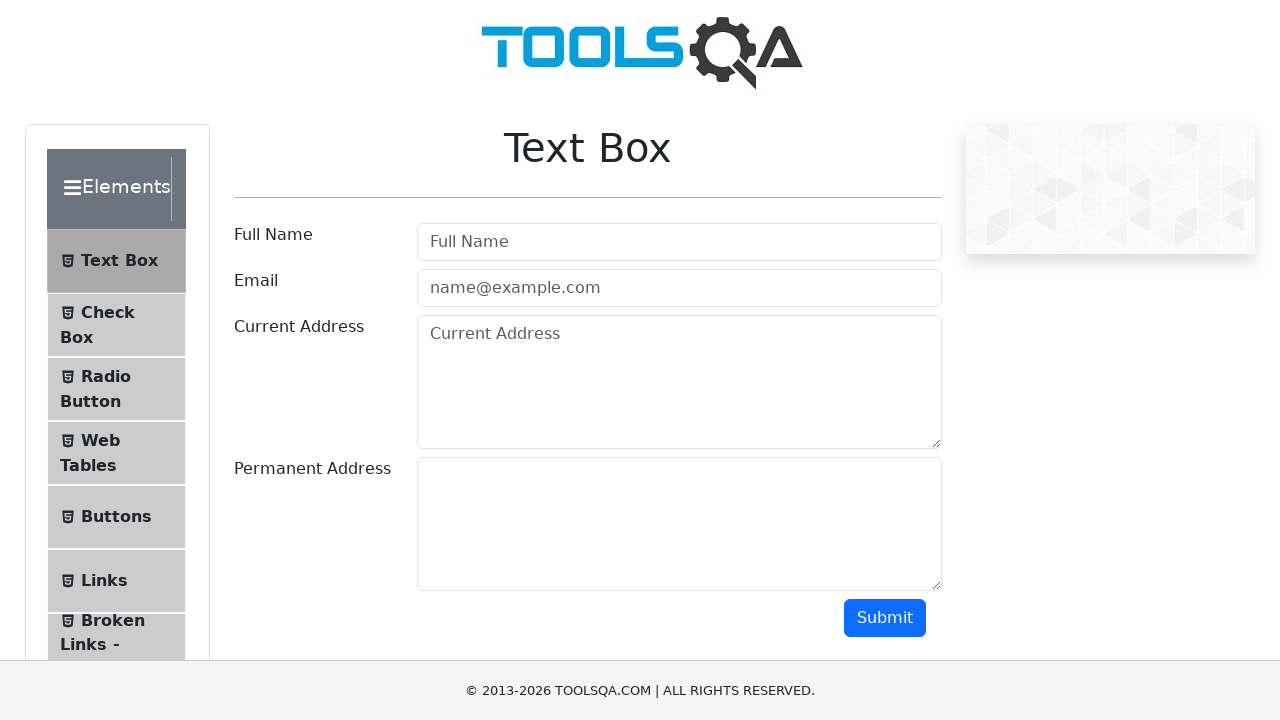

Filled email input with 'test@test.com' on internal:attr=[placeholder="name@example.com"i]
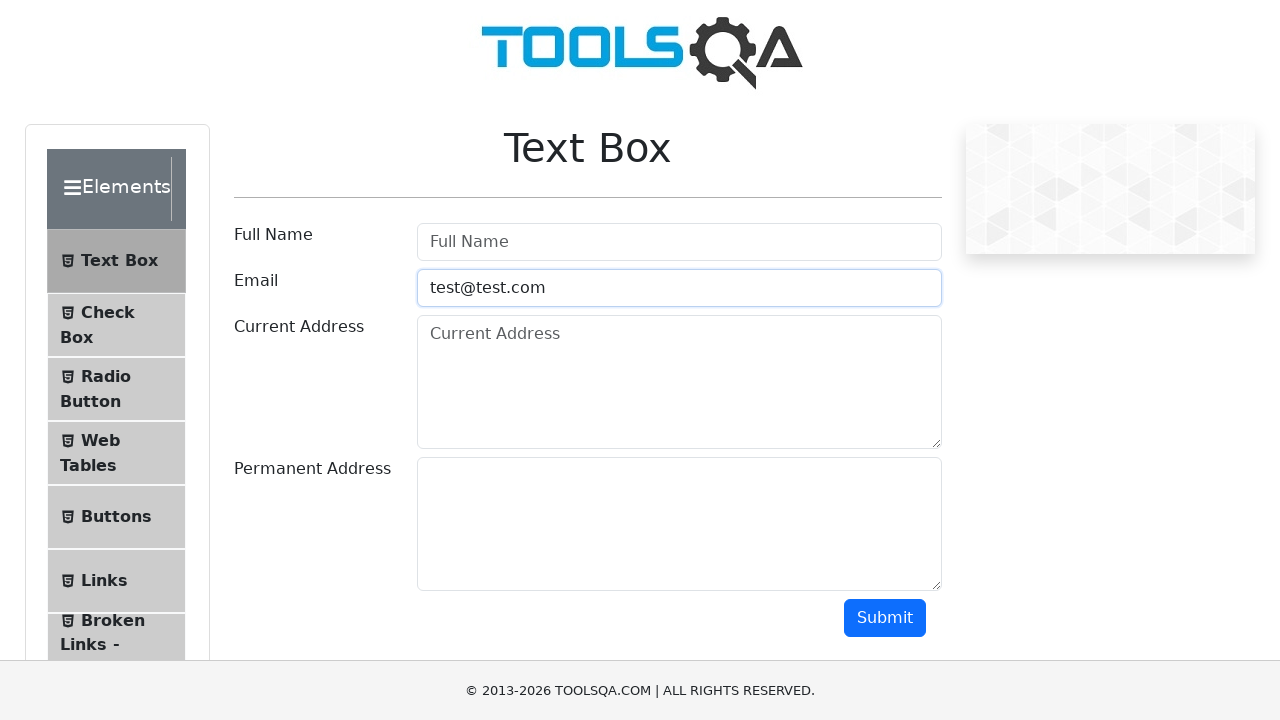

Clicked Submit button at (885, 618) on internal:role=button[name="Submit"i]
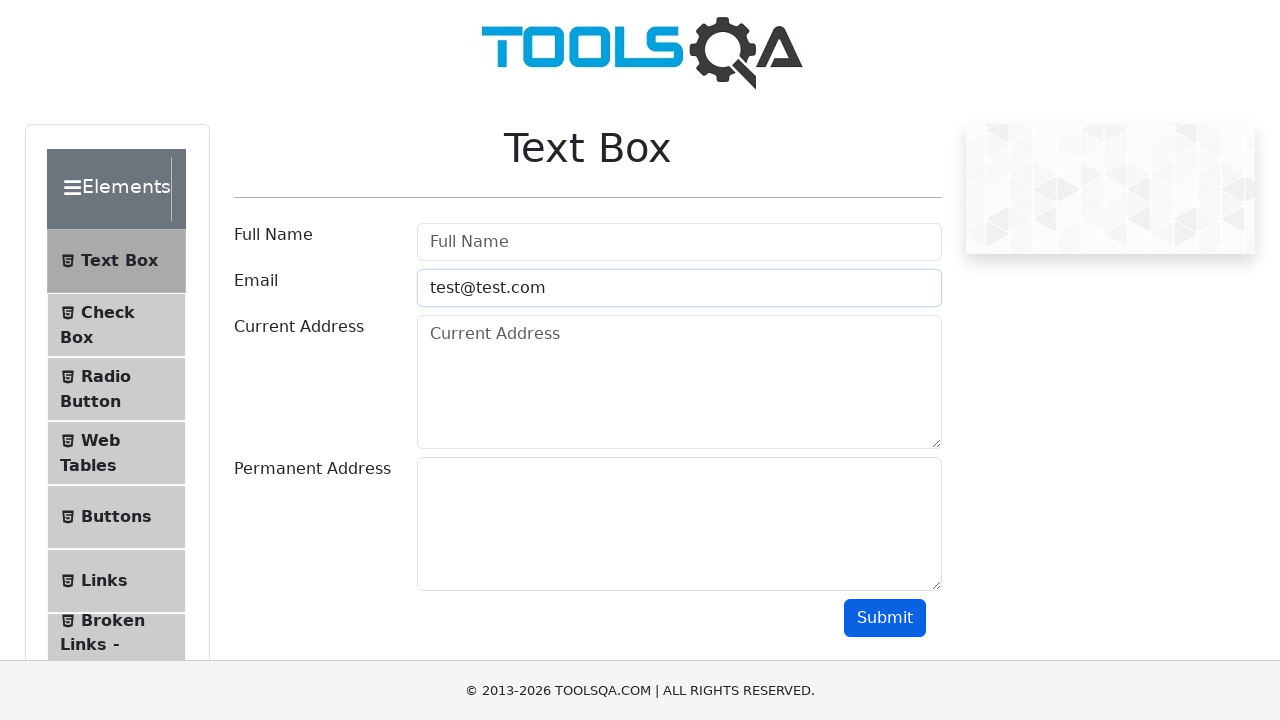

Verified output displays entered email 'test@test.com'
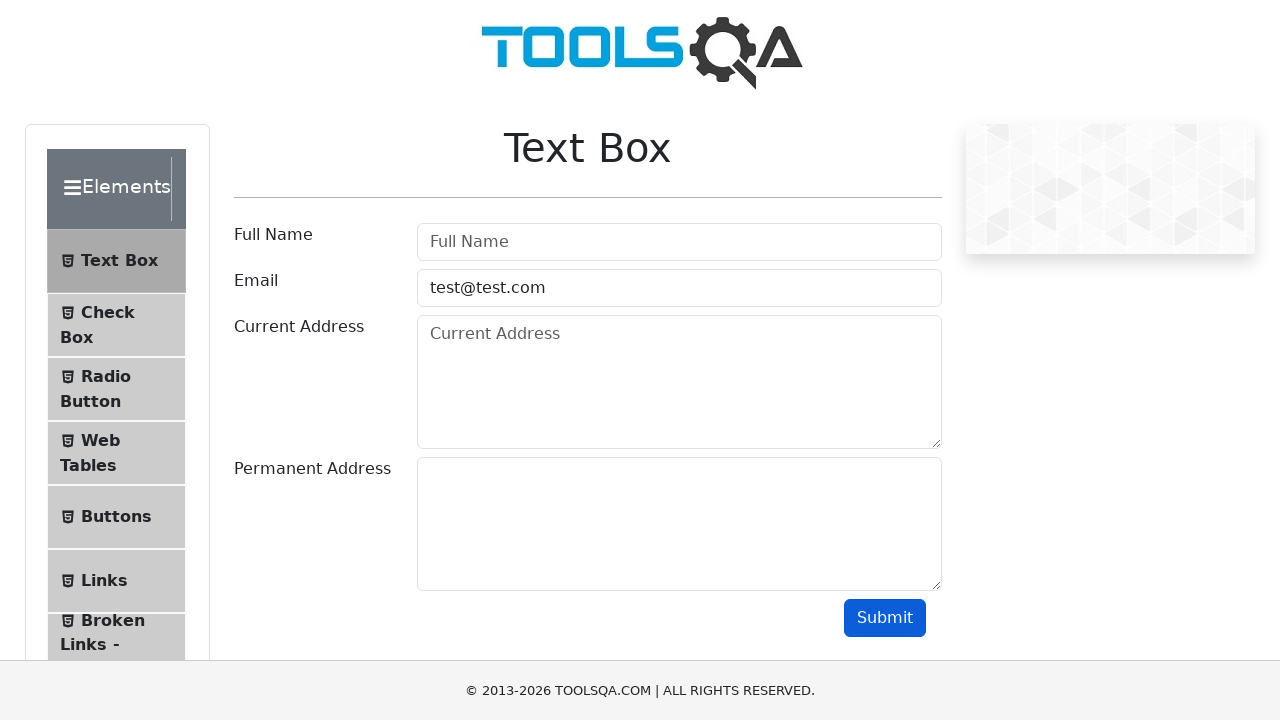

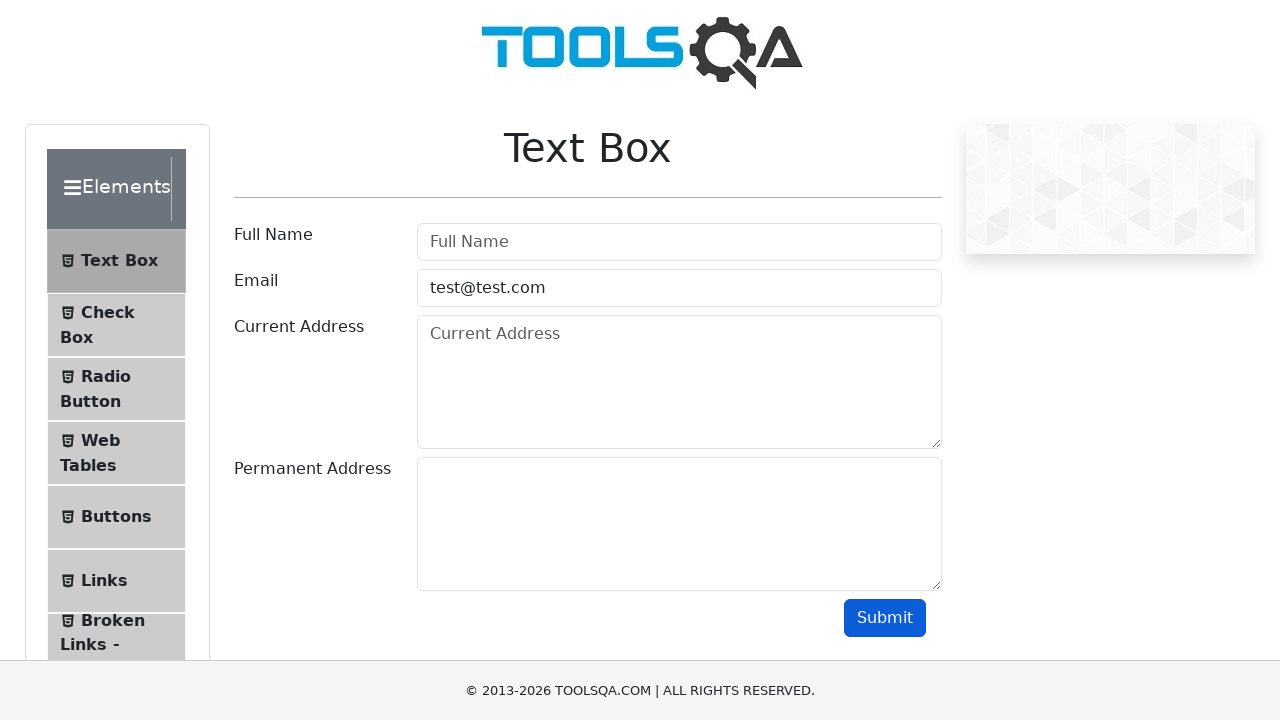